Tests dynamic page loading by clicking a Start button, waiting for a loading bar to complete, and verifying that the "Hello World" finish text appears

Starting URL: http://the-internet.herokuapp.com/dynamic_loading/2

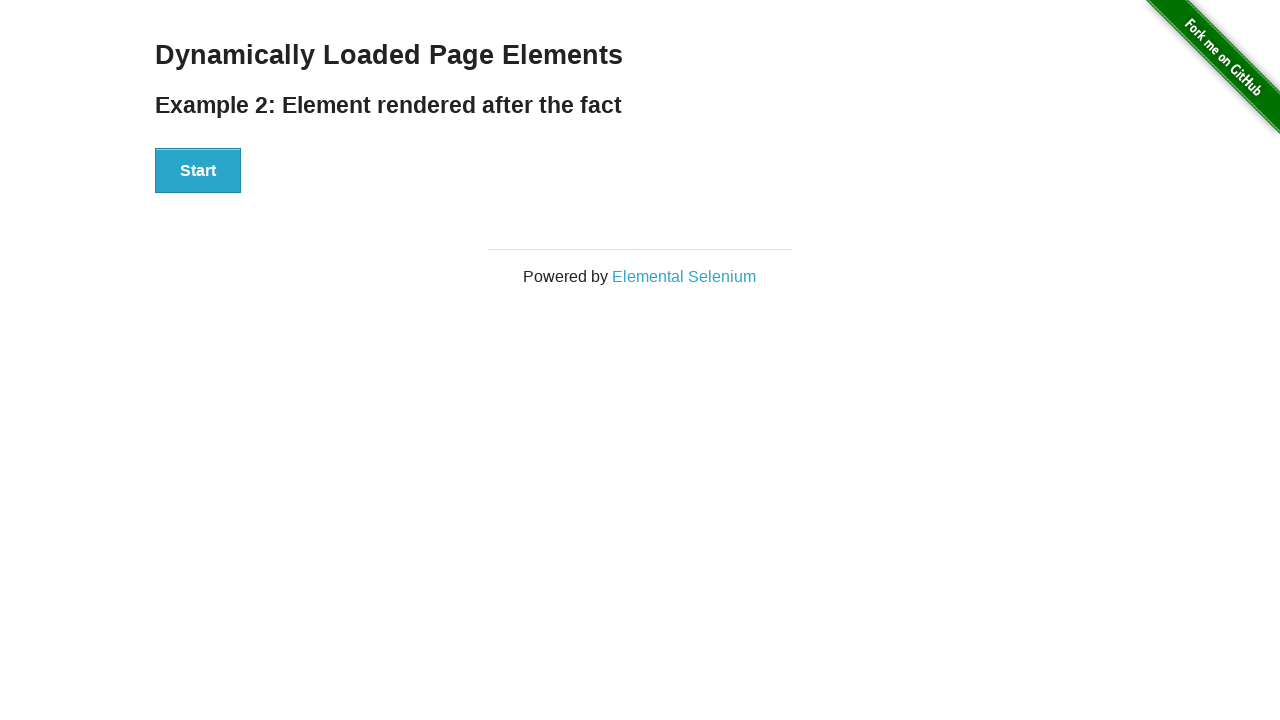

Clicked the Start button to initiate dynamic loading at (198, 171) on #start button
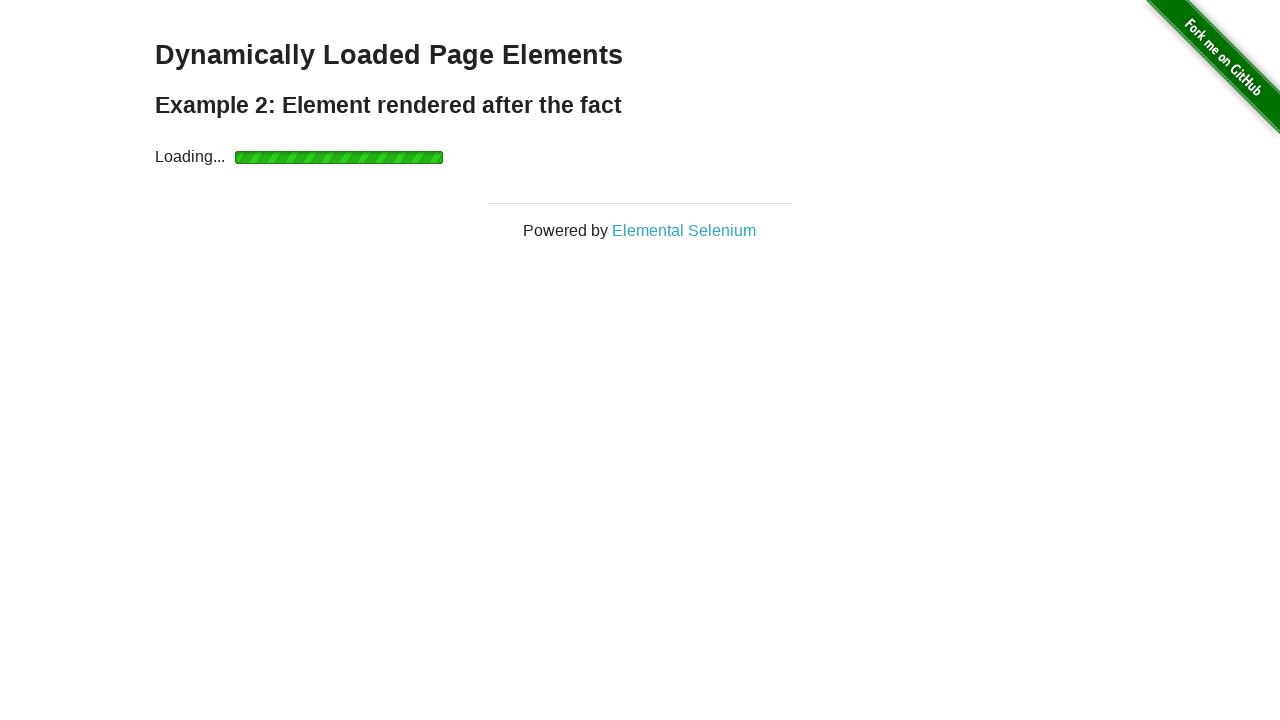

Waited for loading bar to complete and finish element to become visible
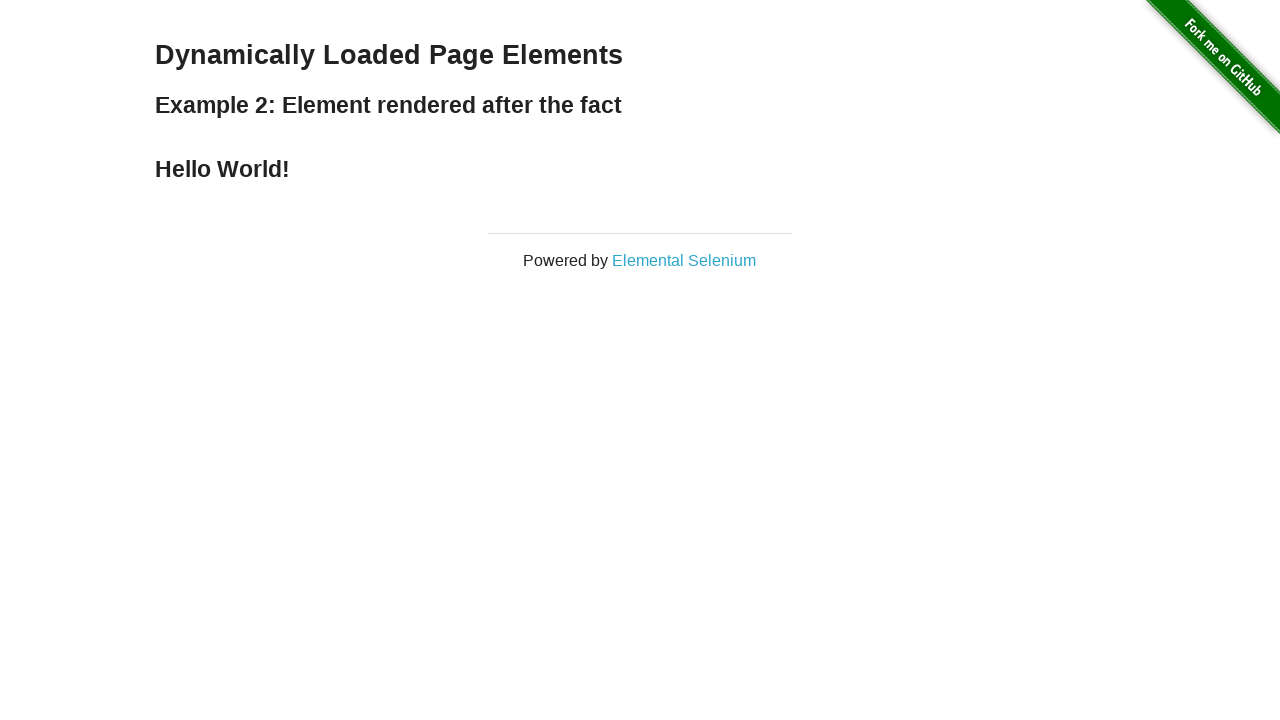

Verified that 'Hello World' finish text is displayed
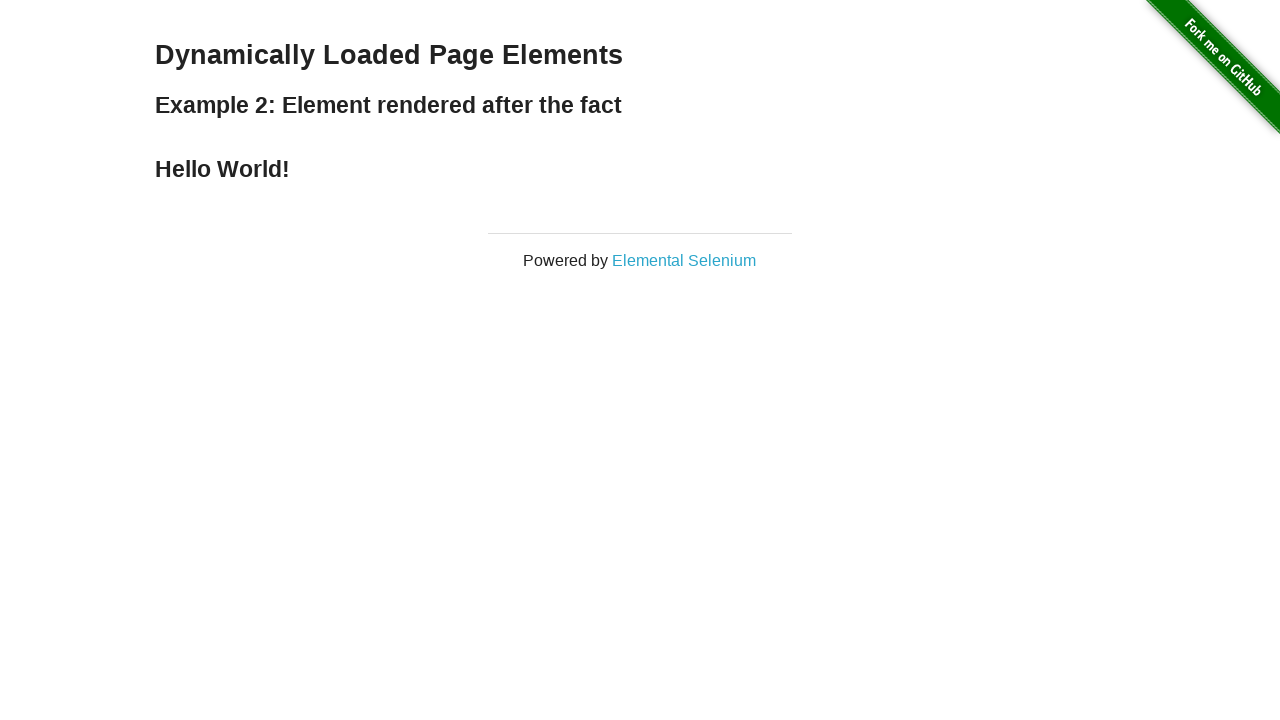

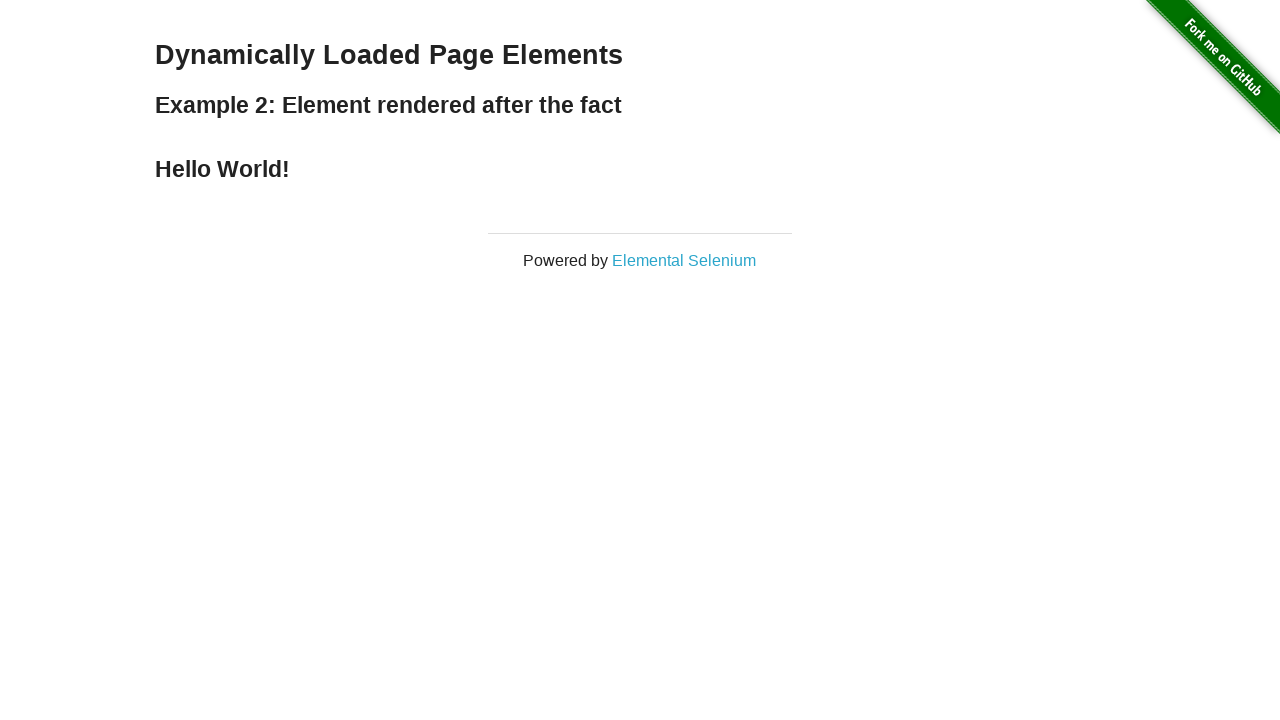